Navigates to a Benesse typing practice website, clicks the start button, adjusts the time limit setting, and initiates the typing practice session by clicking the typing button and pressing space to begin.

Starting URL: https://manabi.benesse.ne.jp/gakushu/typing/eigonyuryoku.html

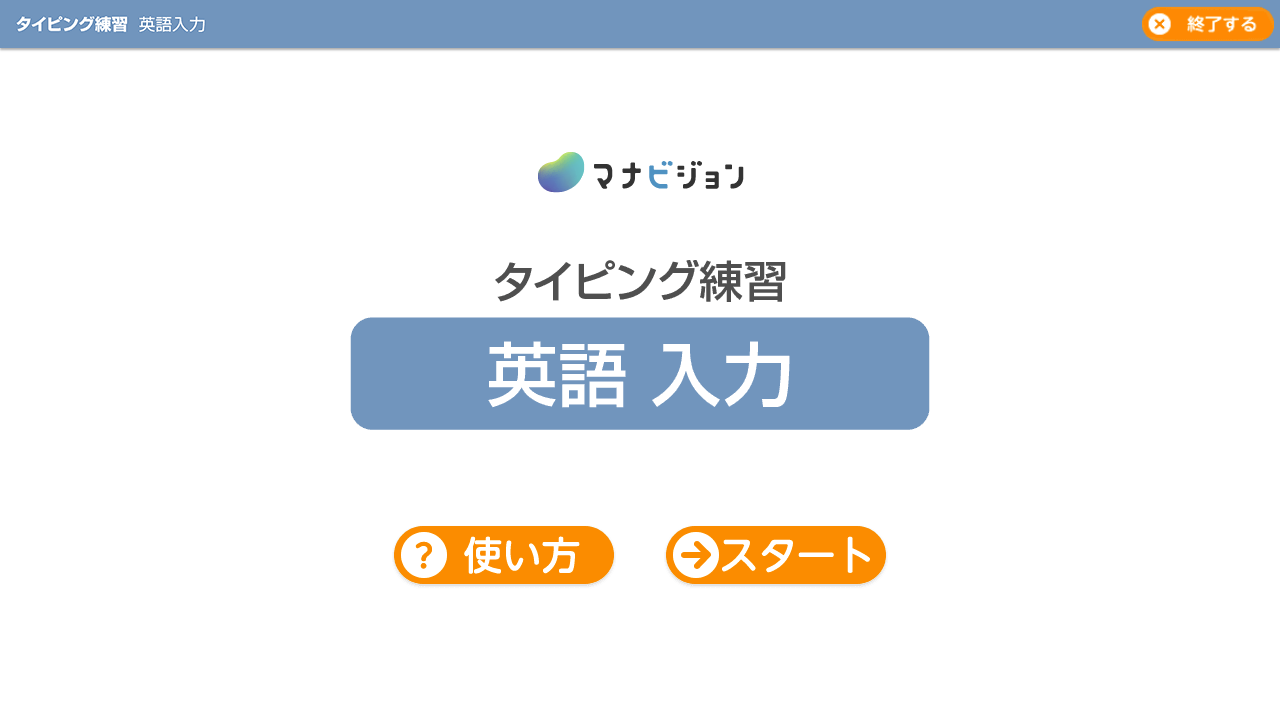

Clicked the 'Go to Settings' button to access settings at (776, 558) on #goSettingButton
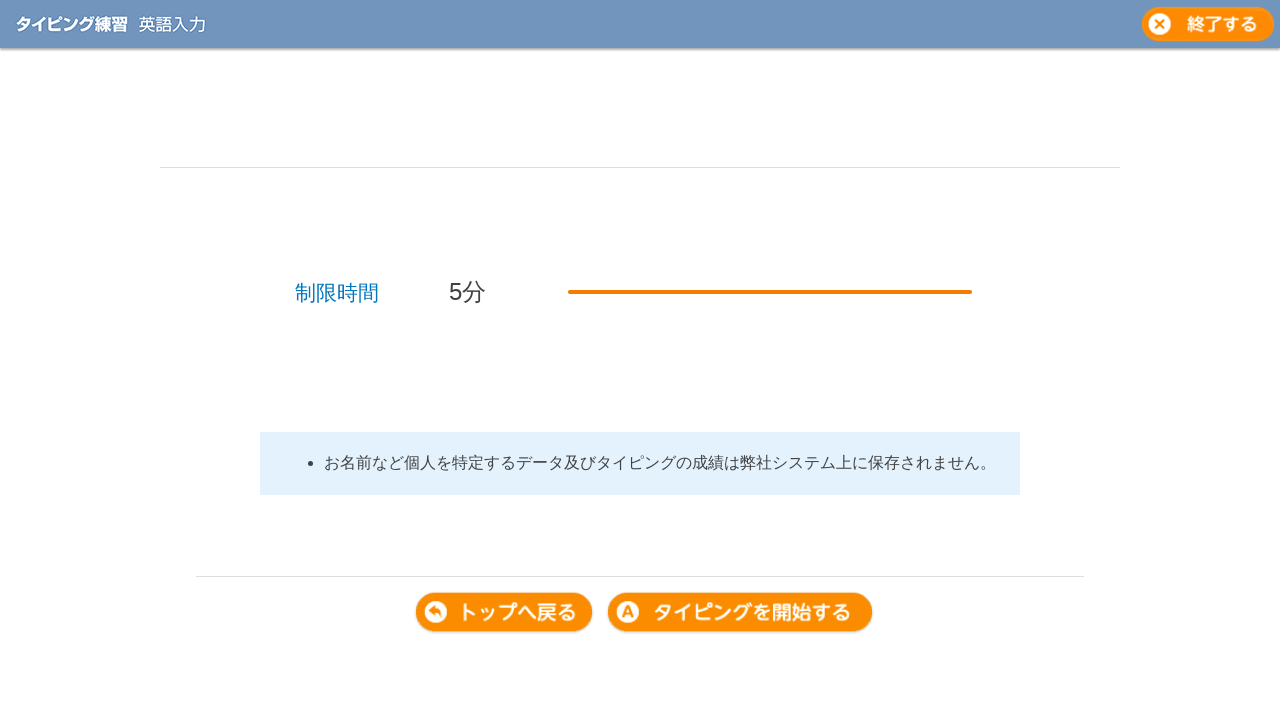

Clicked the time limit progress bar to adjust time settings at (770, 292) on #timeLimitProgress
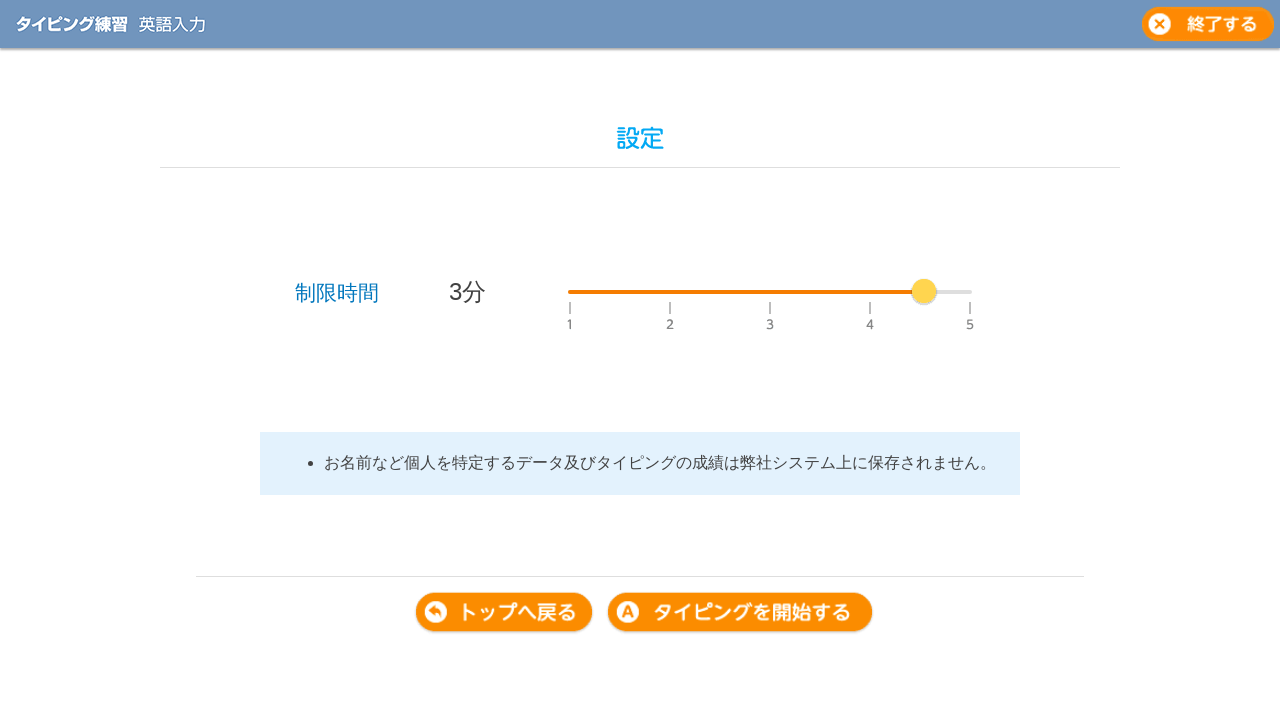

Pressed ArrowLeft key (iteration 1/3) to decrease time limit
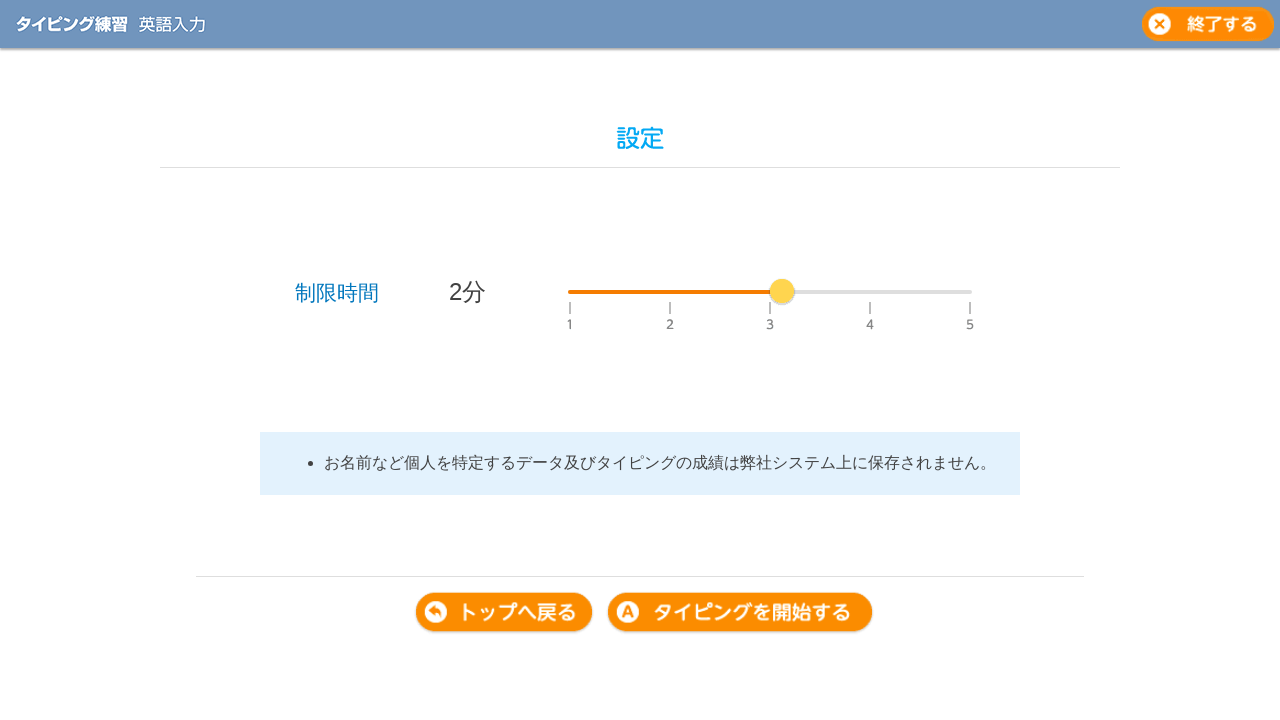

Pressed ArrowLeft key (iteration 2/3) to decrease time limit
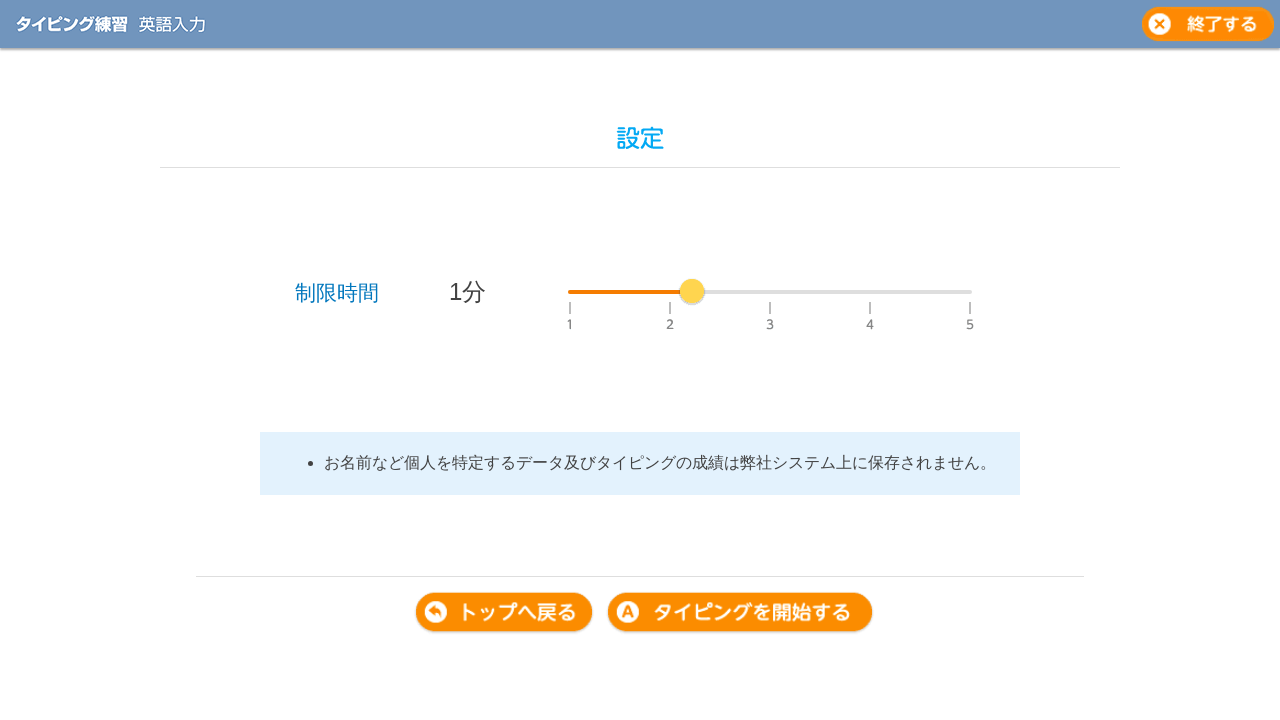

Pressed ArrowLeft key (iteration 3/3) to decrease time limit
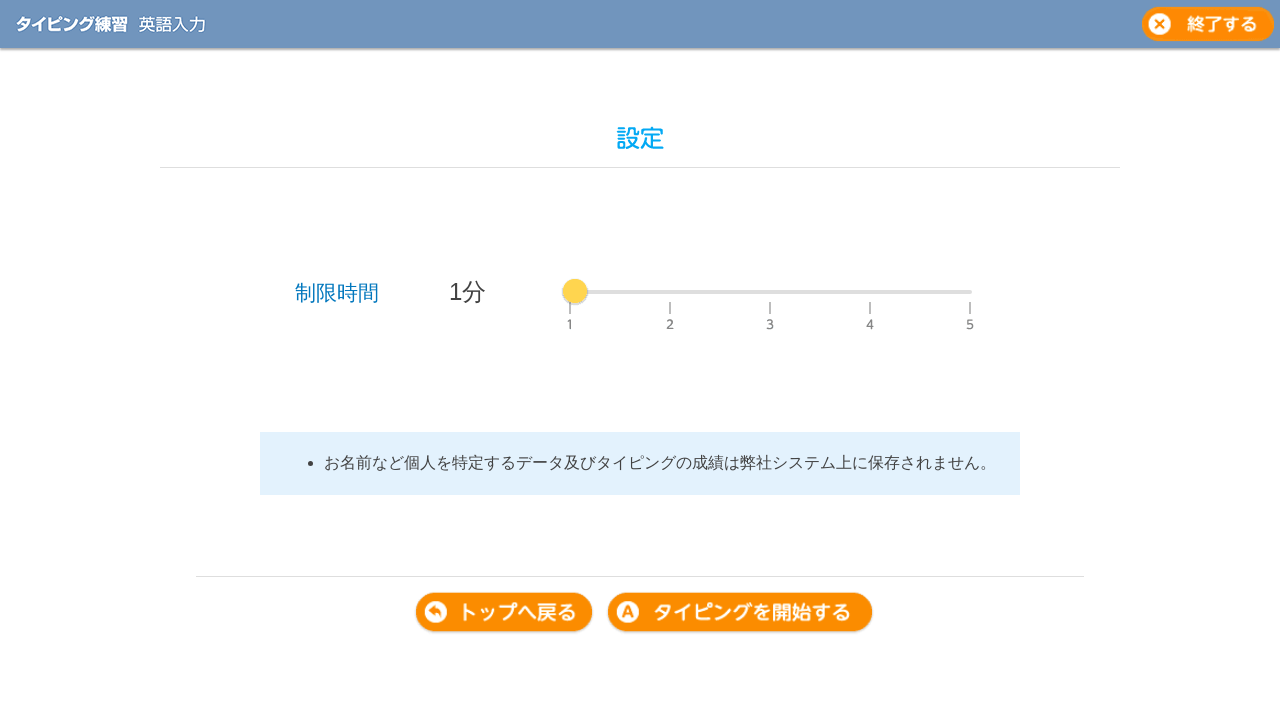

Pressed ArrowRight key (iteration 1/2) to increase time limit to 3 minutes
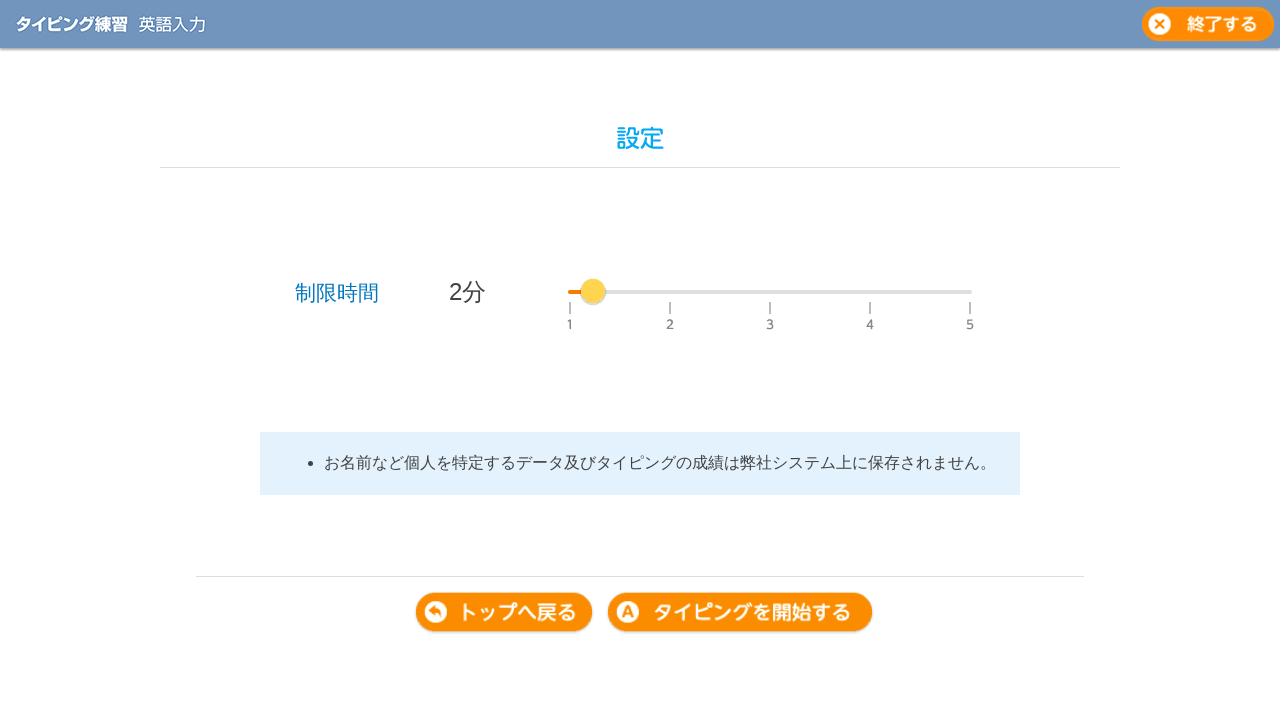

Pressed ArrowRight key (iteration 2/2) to increase time limit to 3 minutes
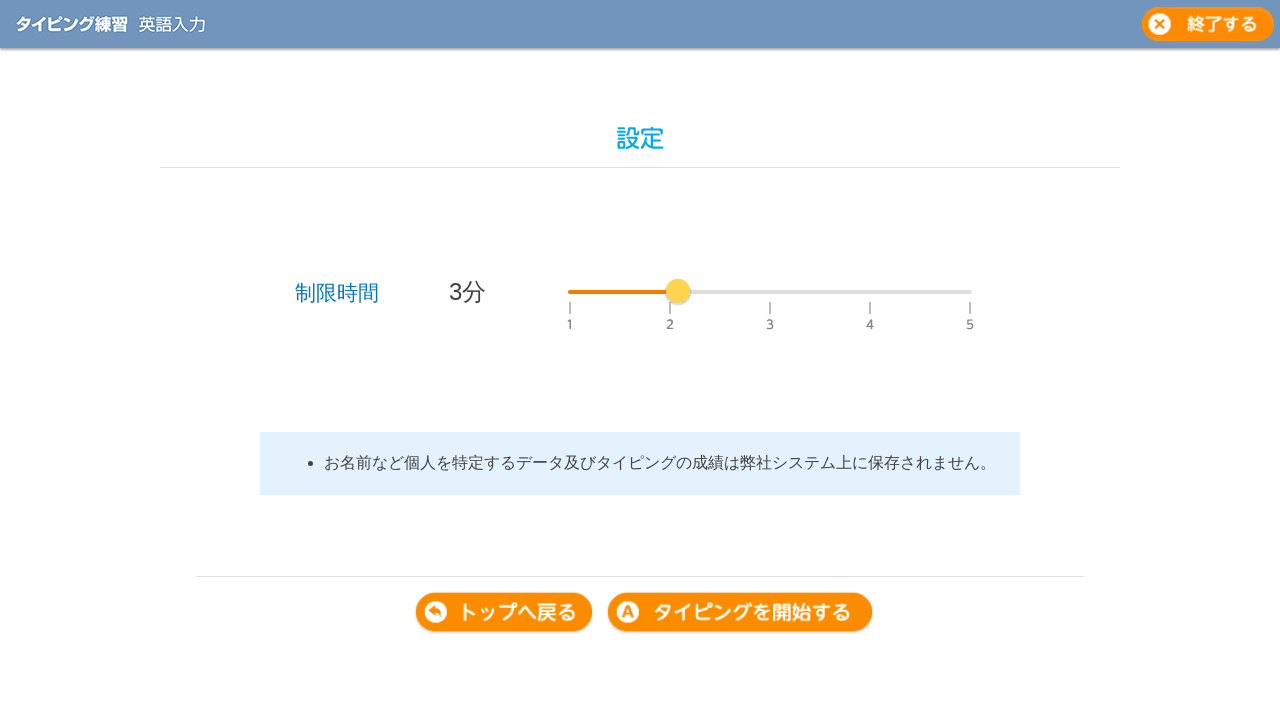

Clicked the typing button to start typing practice at (740, 613) on .typingButton
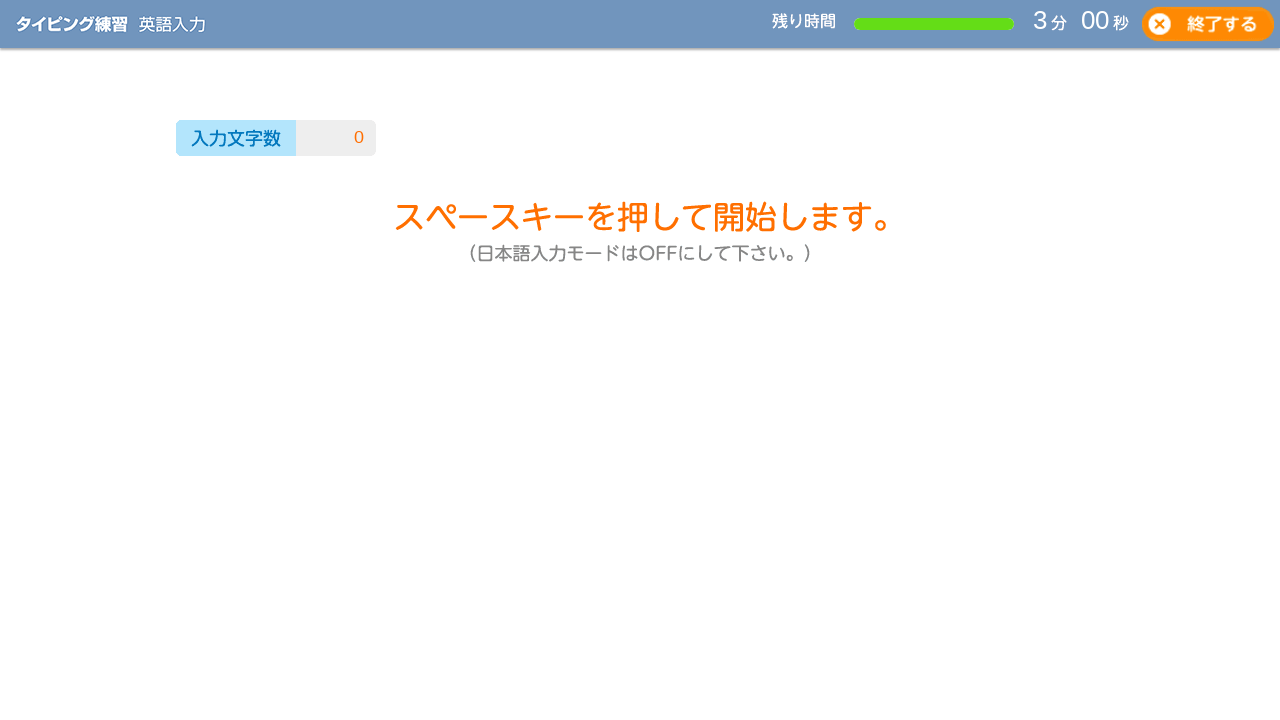

Waited 500ms for the interface to update
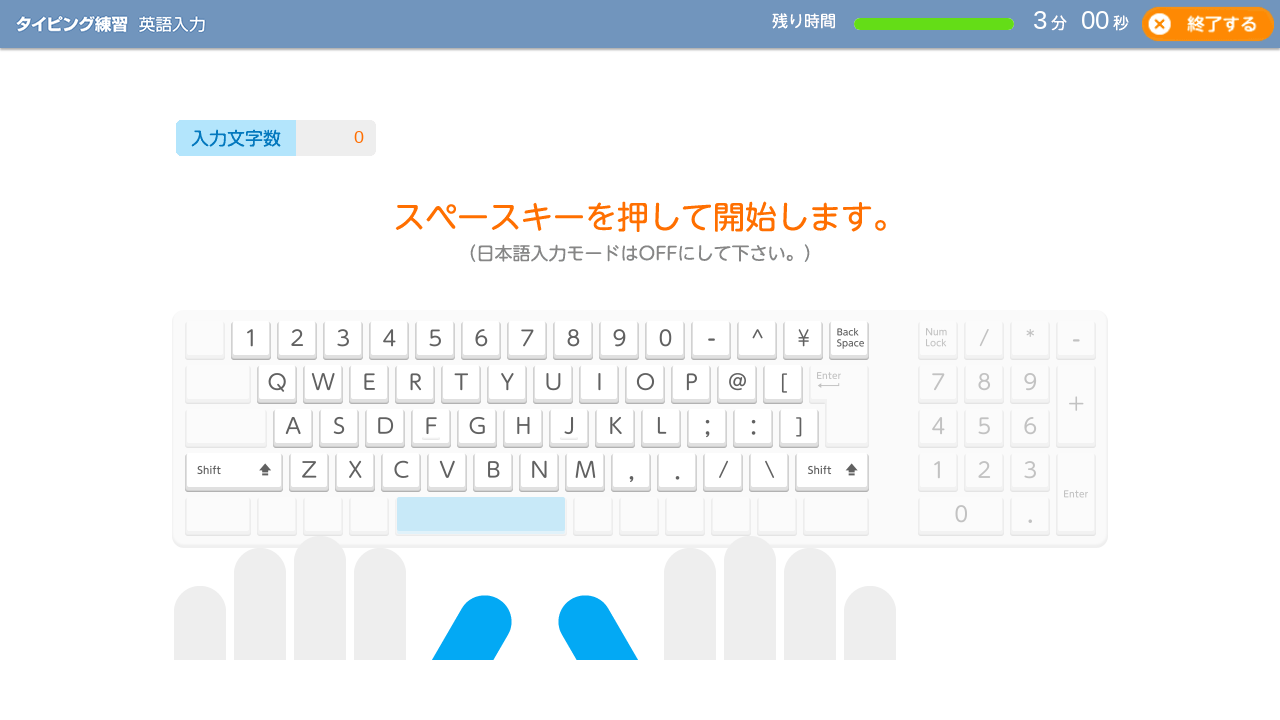

Pressed Space key to begin the typing session
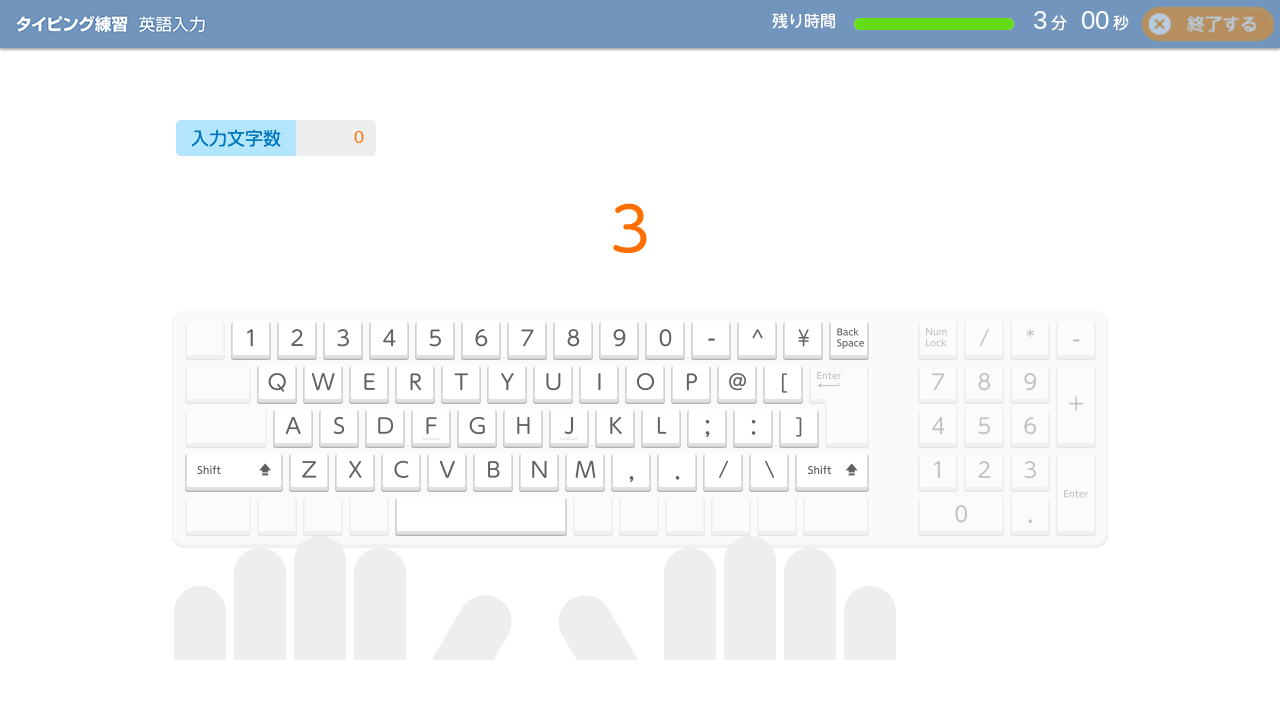

Waiting for typing area to be ready - remaining time element loaded
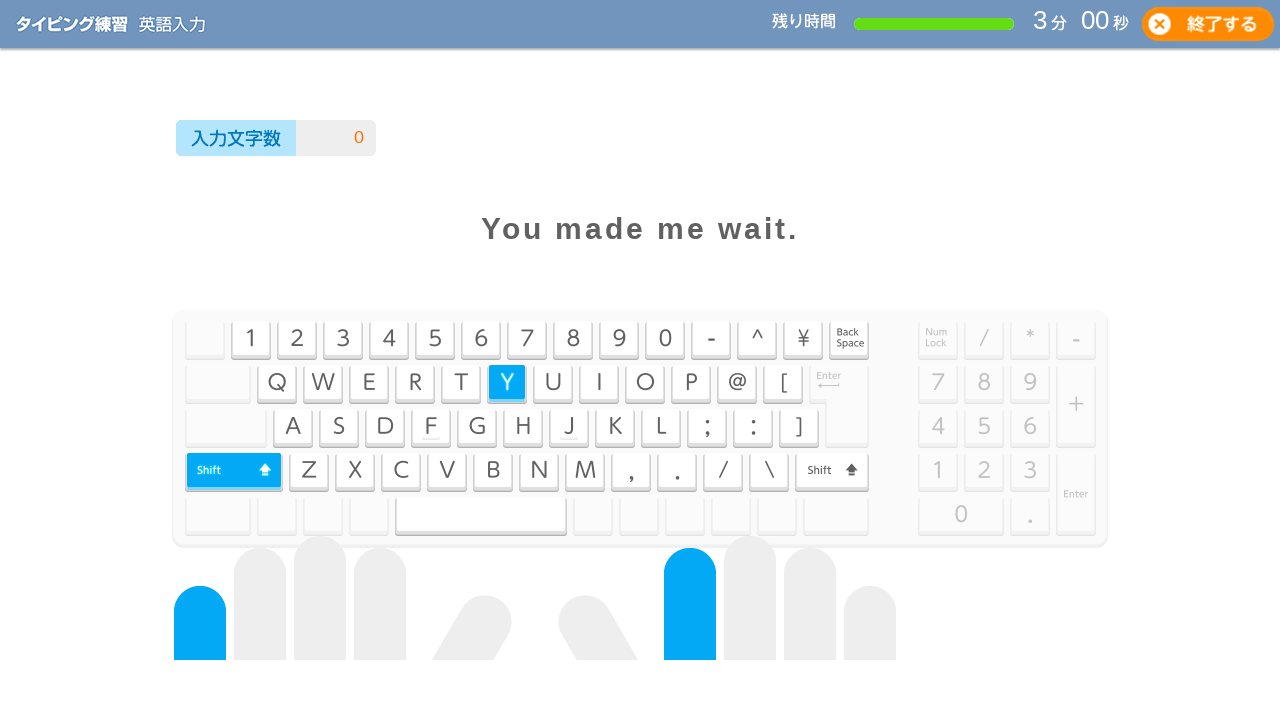

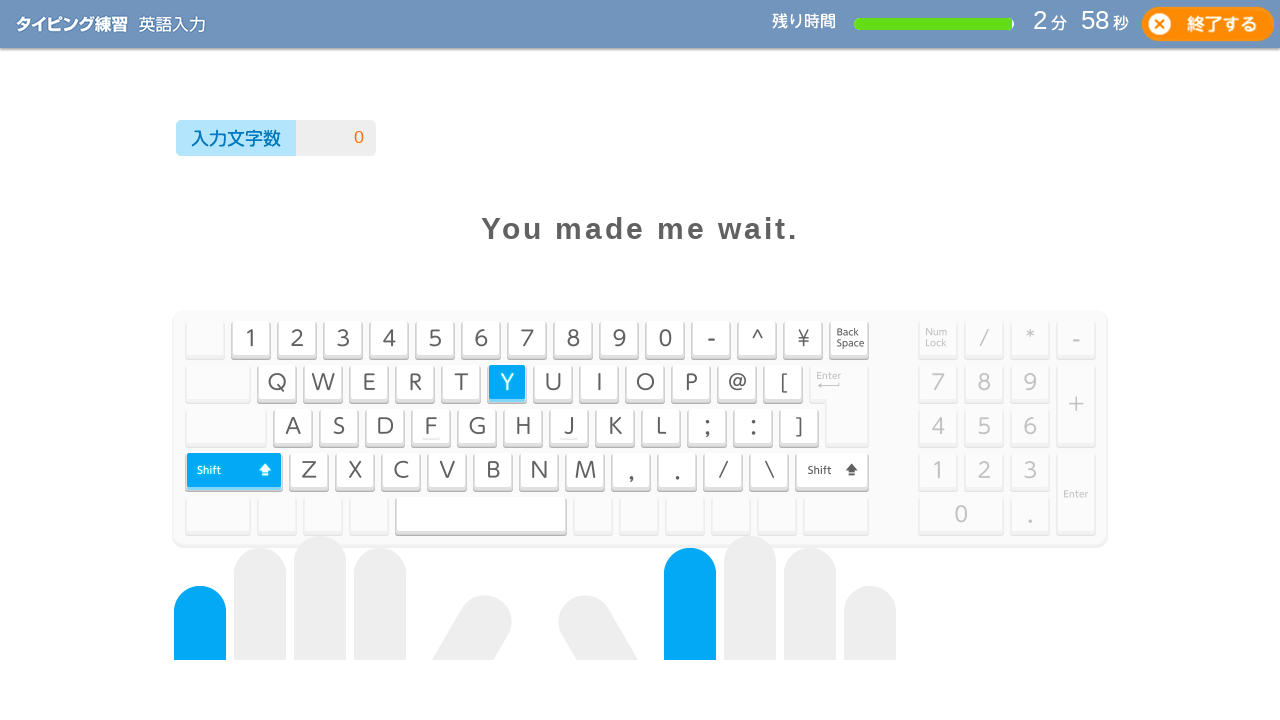